Tests that a todo item is removed when edited to an empty string

Starting URL: https://demo.playwright.dev/todomvc

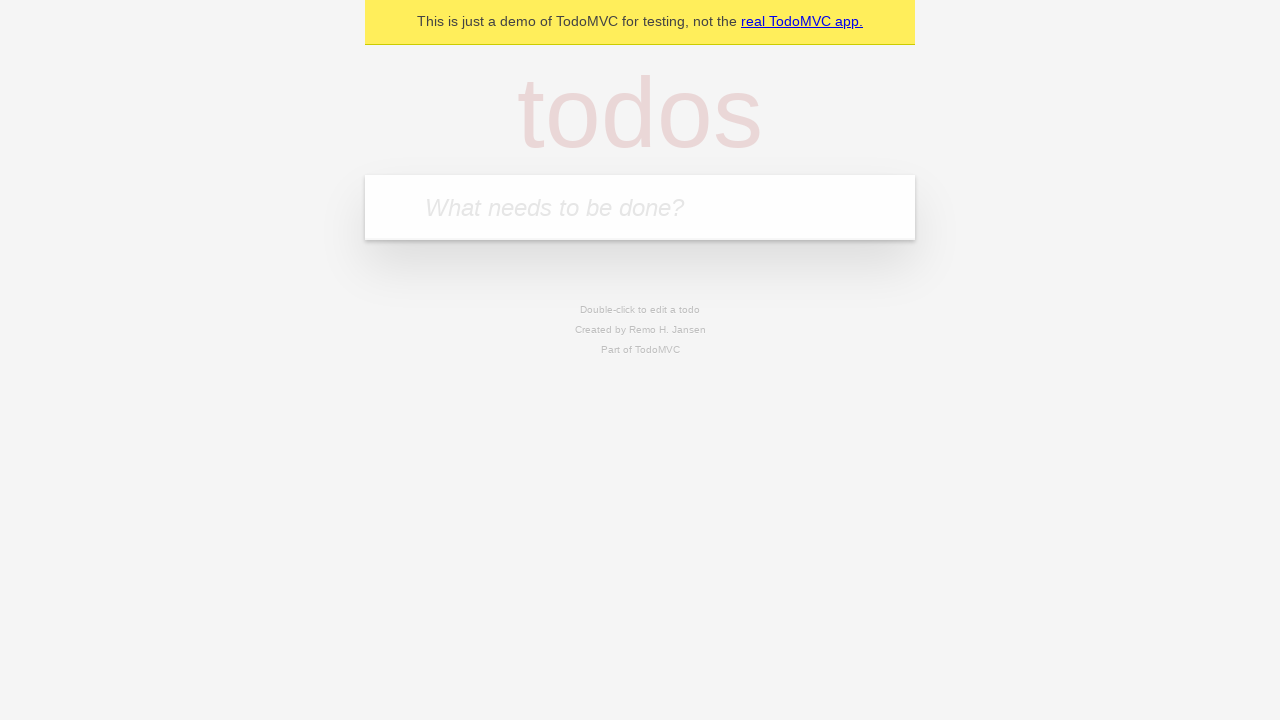

Located the 'What needs to be done?' input field
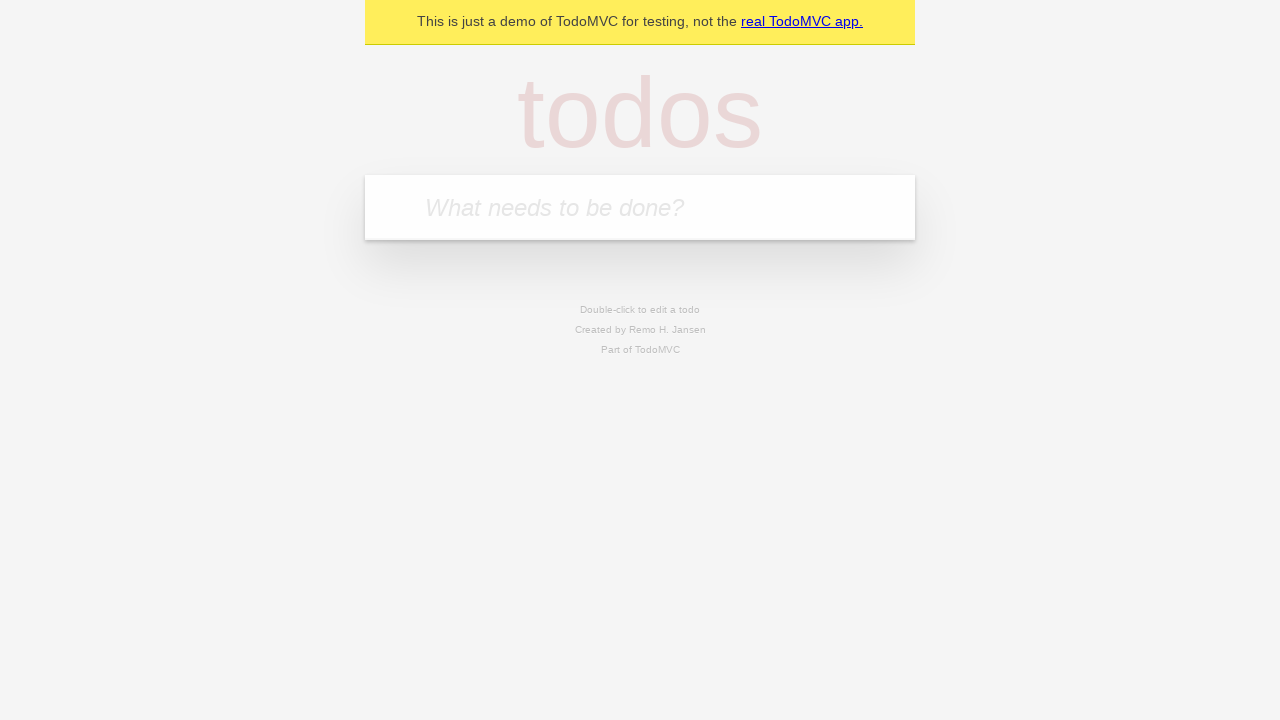

Filled todo input with 'buy some cheese' on internal:attr=[placeholder="What needs to be done?"i]
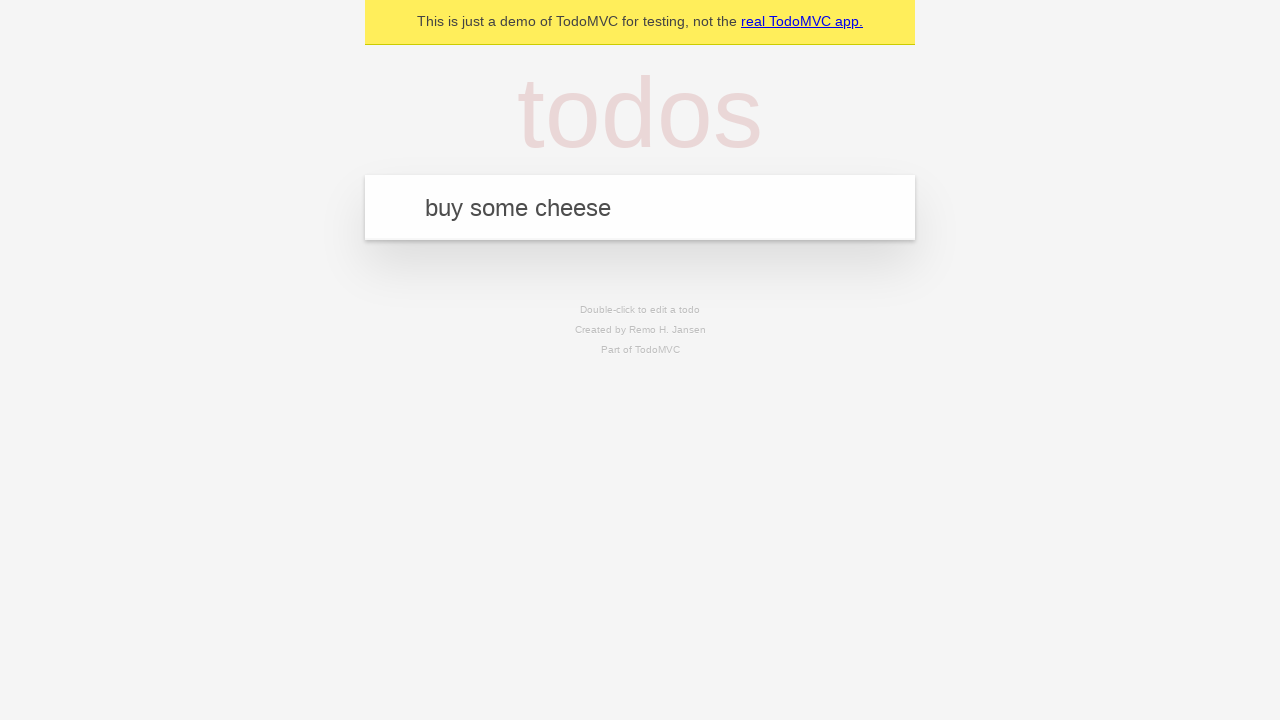

Pressed Enter to add todo item 'buy some cheese' on internal:attr=[placeholder="What needs to be done?"i]
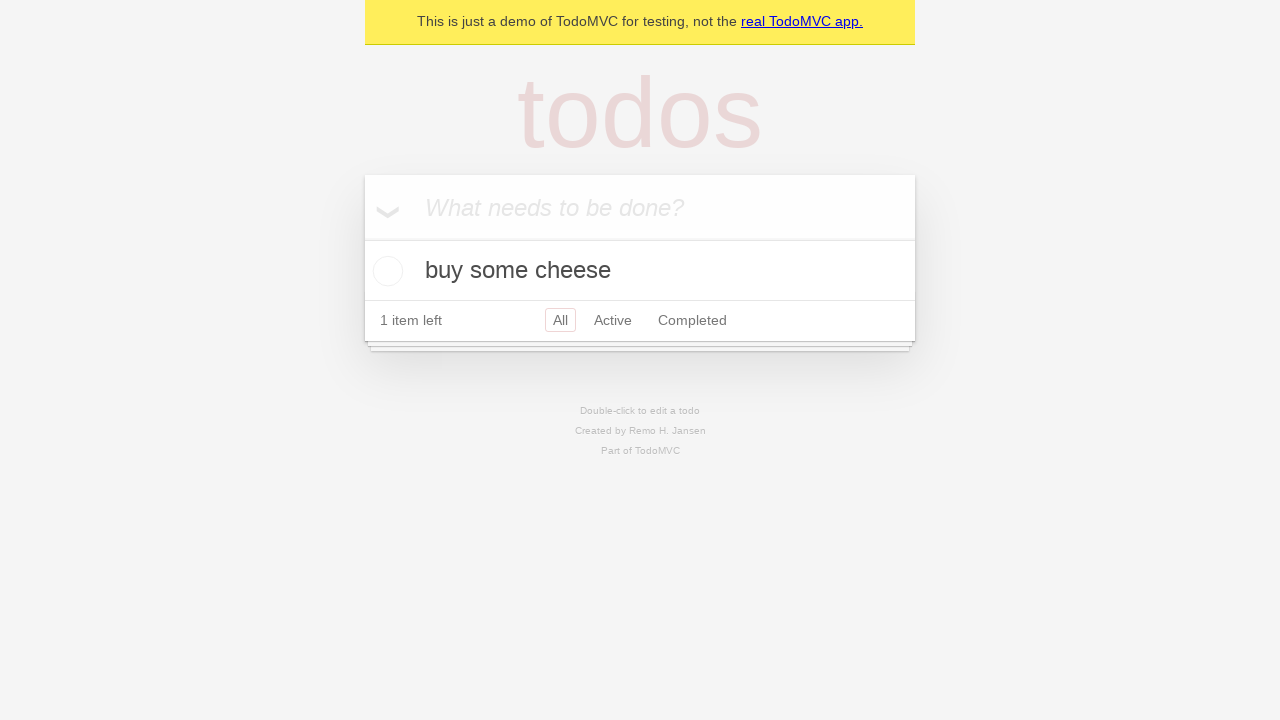

Filled todo input with 'feed the cat' on internal:attr=[placeholder="What needs to be done?"i]
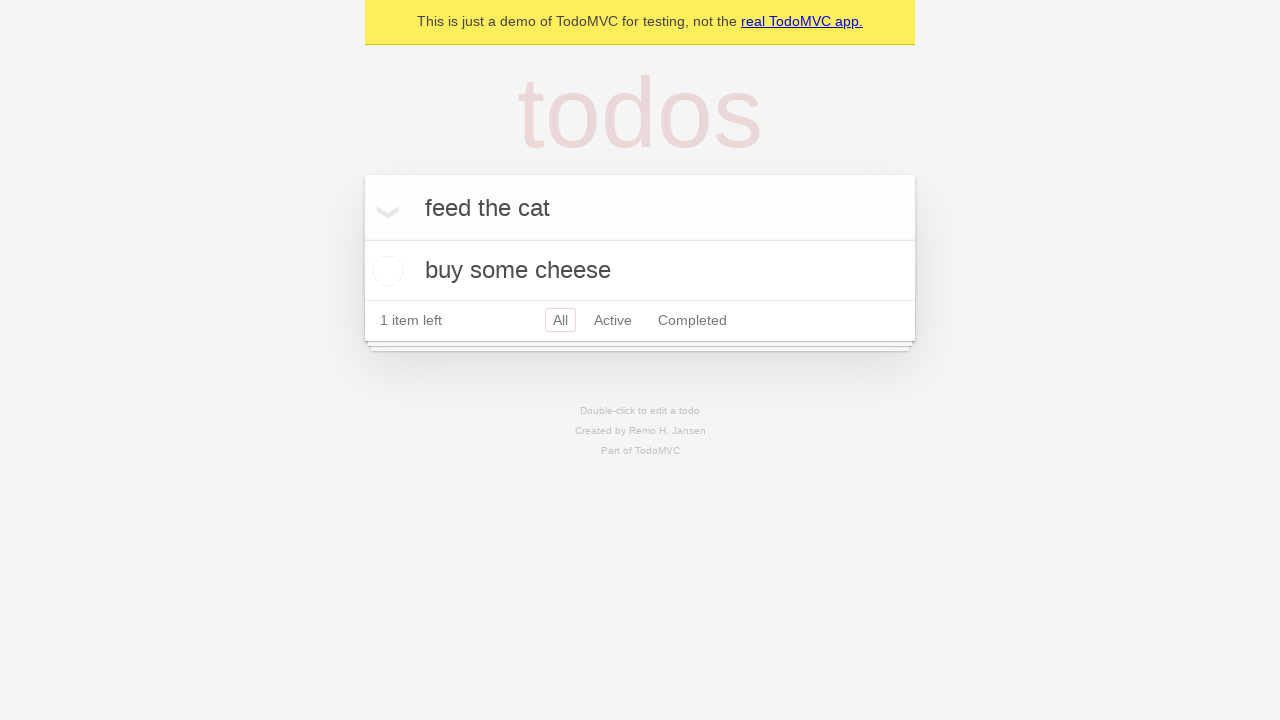

Pressed Enter to add todo item 'feed the cat' on internal:attr=[placeholder="What needs to be done?"i]
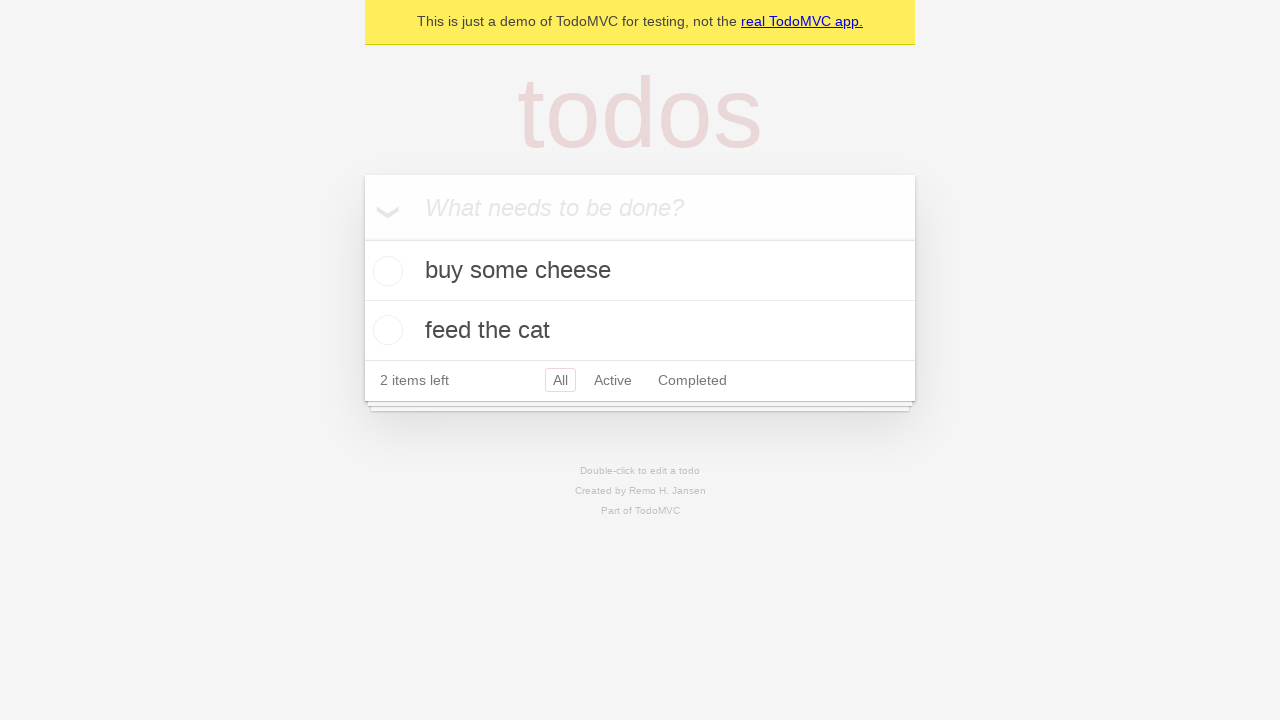

Filled todo input with 'book a doctors appointment' on internal:attr=[placeholder="What needs to be done?"i]
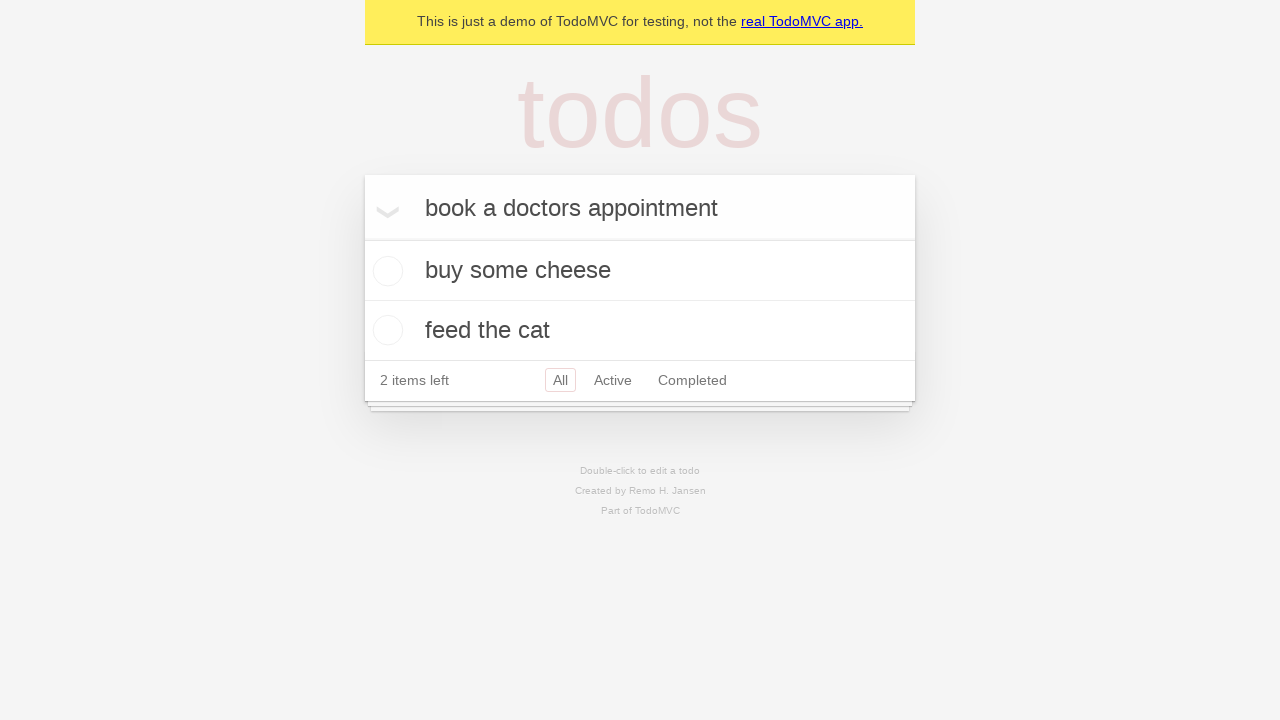

Pressed Enter to add todo item 'book a doctors appointment' on internal:attr=[placeholder="What needs to be done?"i]
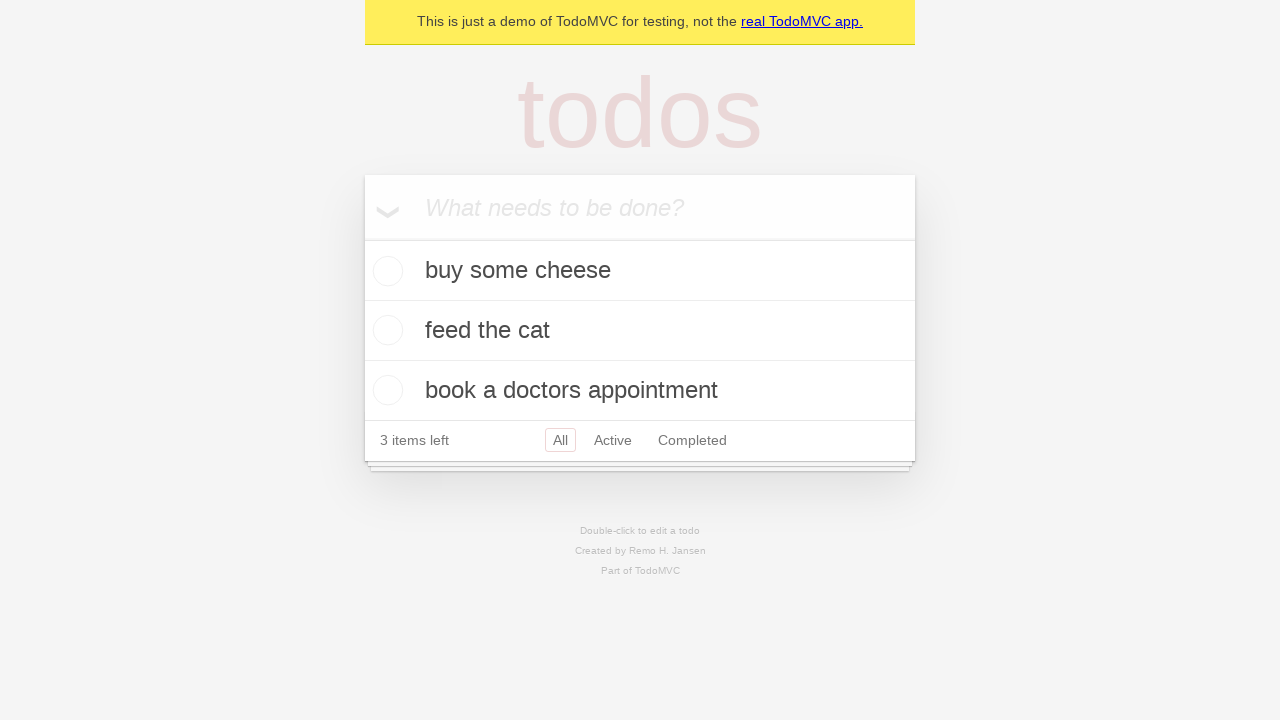

Waited for all three todo items to be present
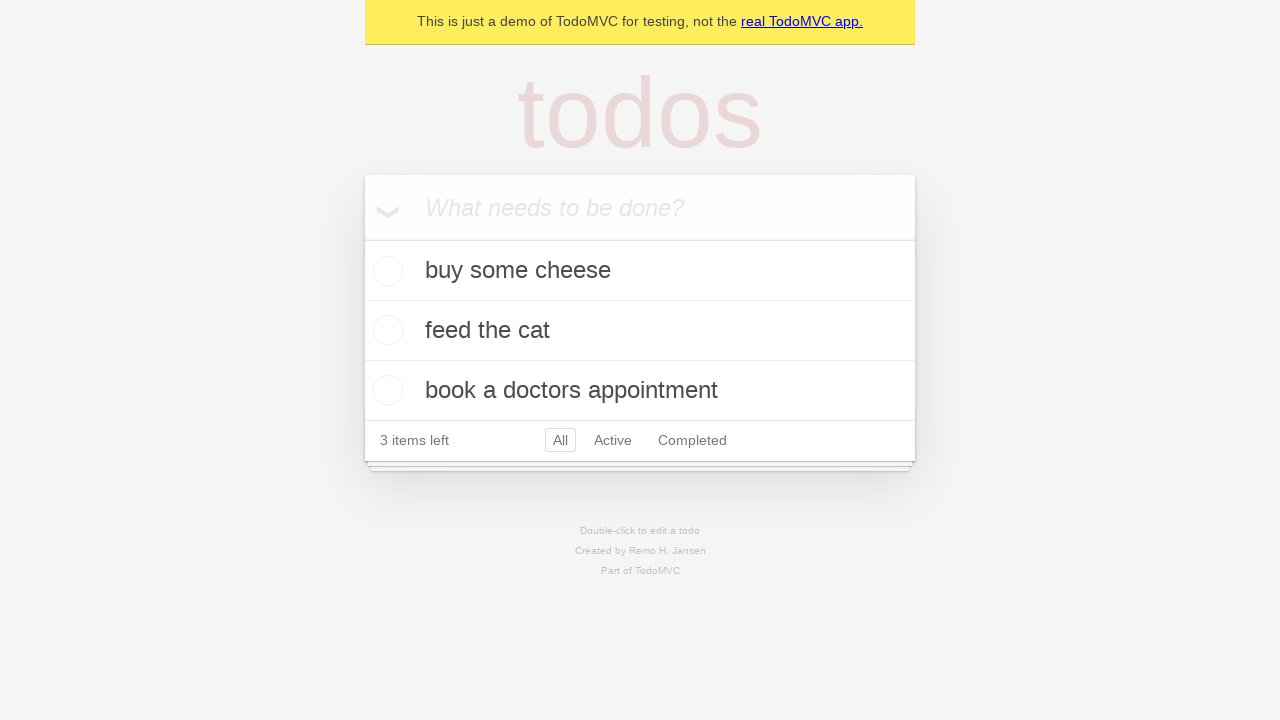

Located all todo items
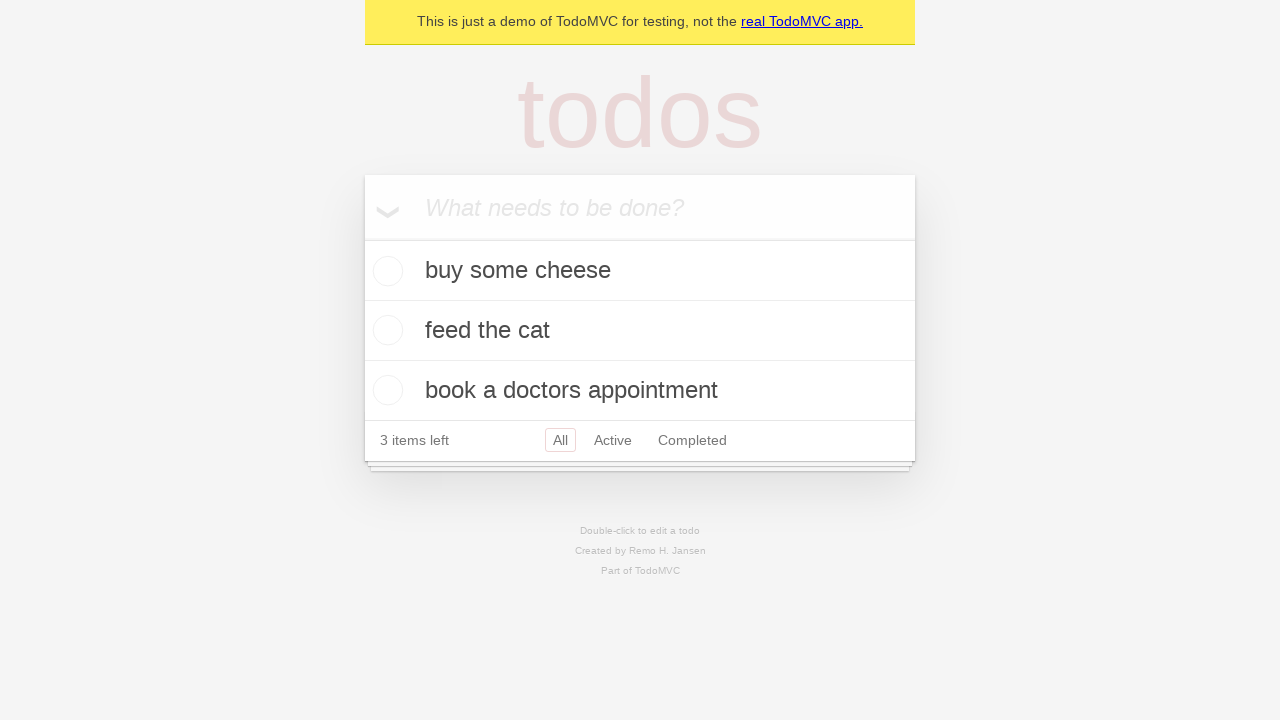

Double-clicked on the second todo item to enter edit mode at (640, 331) on [data-testid='todo-item'] >> nth=1
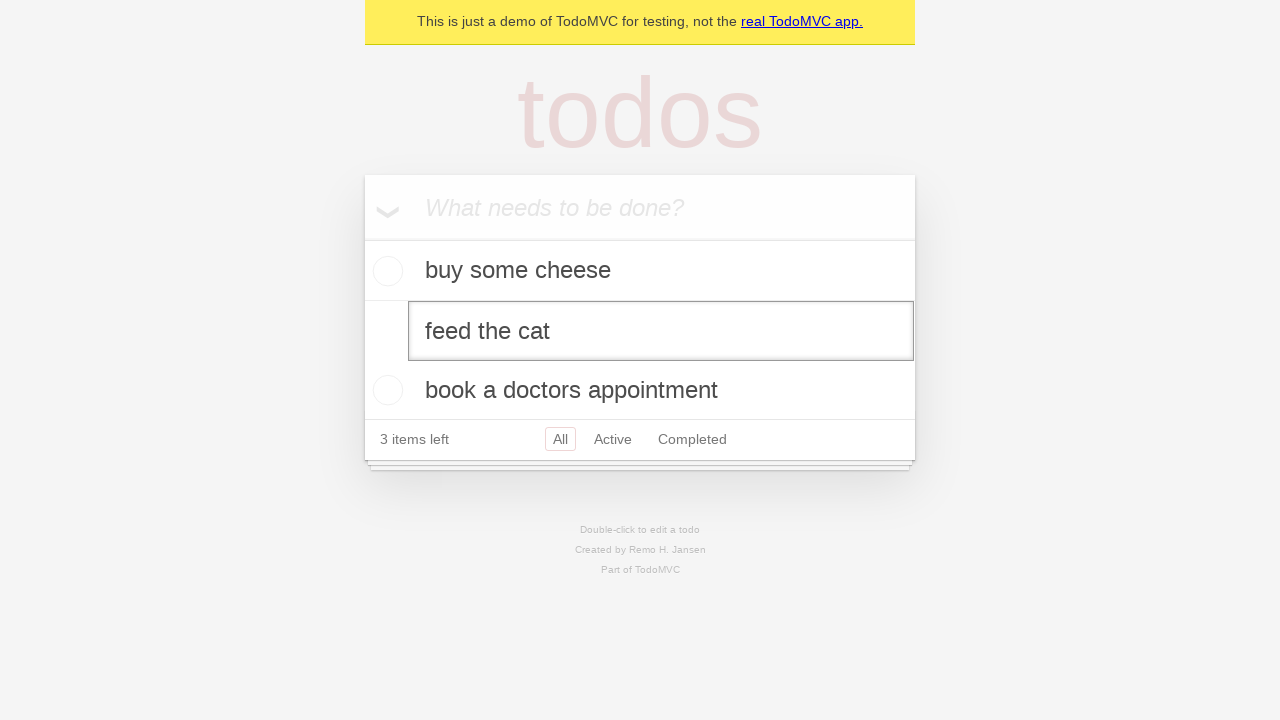

Located the edit textbox for the second todo item
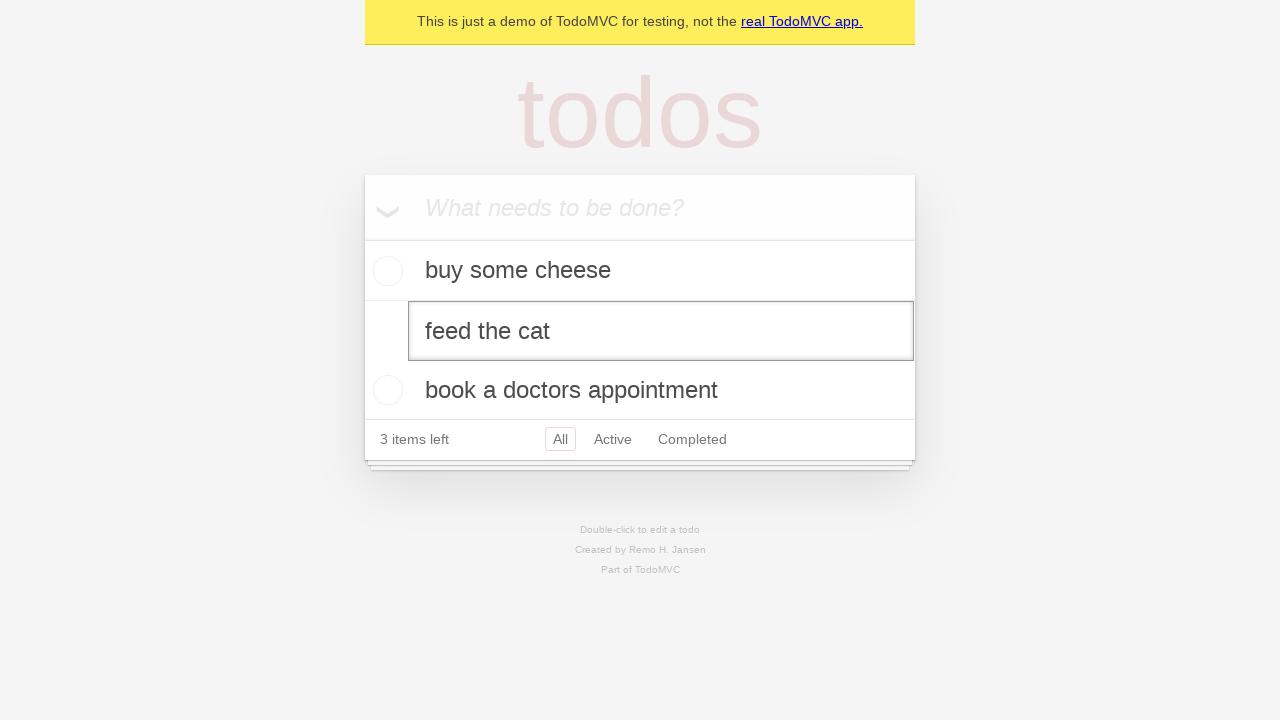

Cleared the edit input field on [data-testid='todo-item'] >> nth=1 >> internal:role=textbox[name="Edit"i]
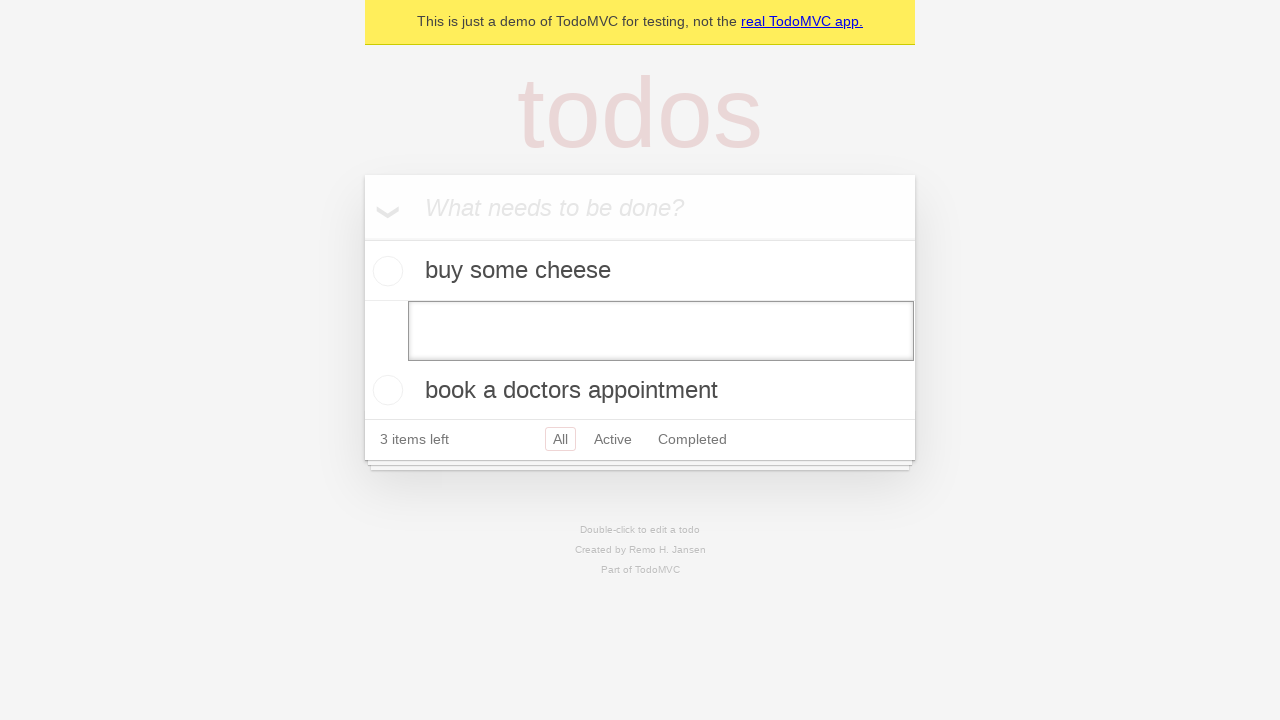

Pressed Enter to confirm the empty edit - todo item should be removed on [data-testid='todo-item'] >> nth=1 >> internal:role=textbox[name="Edit"i]
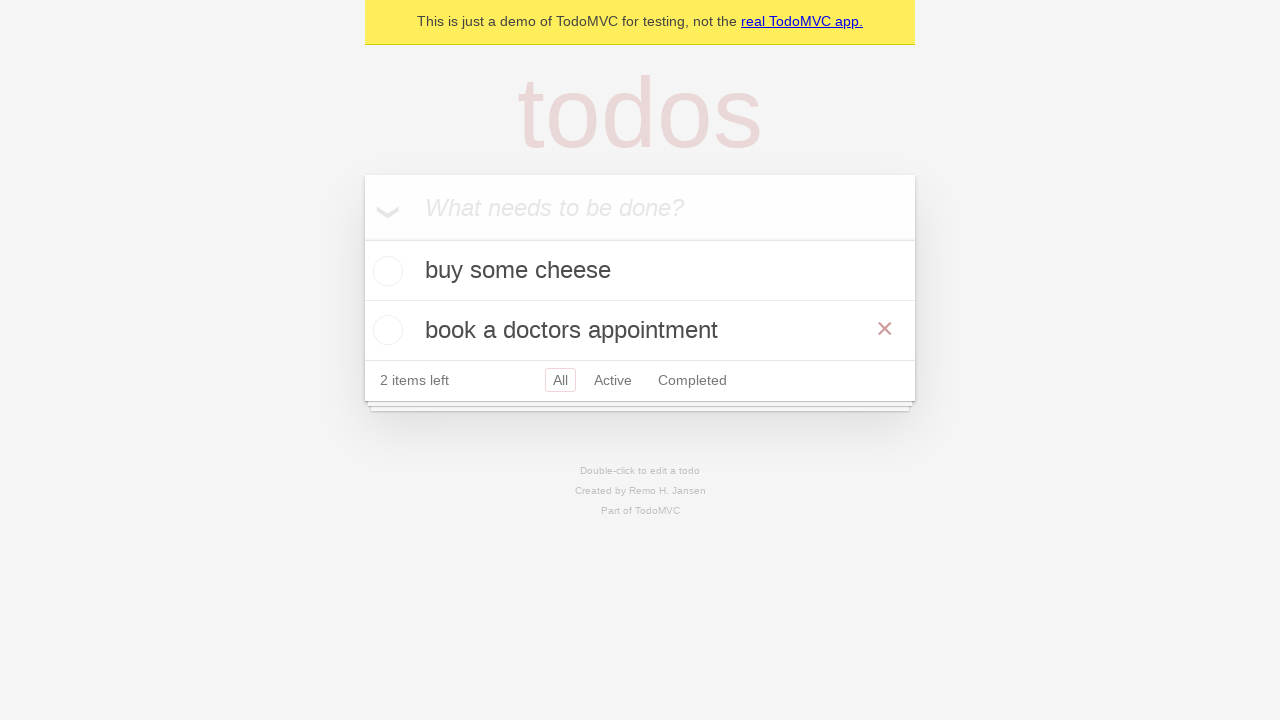

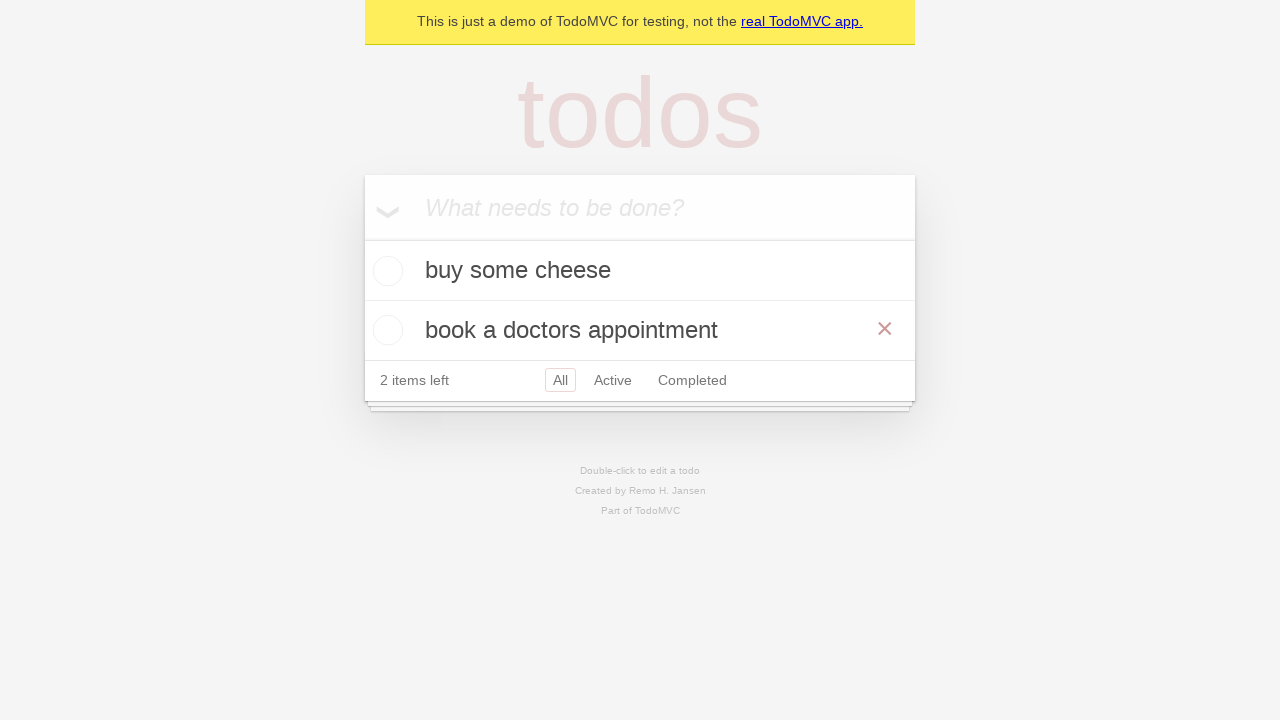